Tests the device view switcher by waiting for the device bar to load and clicking the Phone Portrait button to change the viewport display

Starting URL: https://www.htmlelements.com/demos/button/overview/

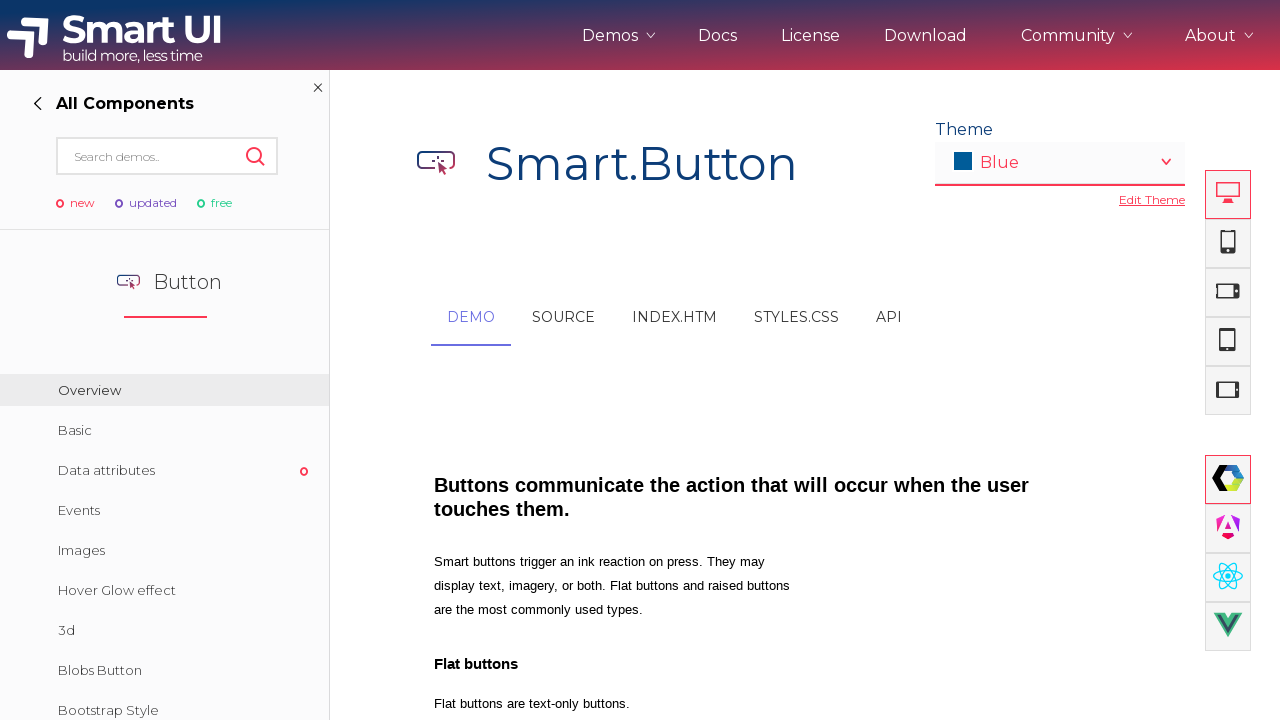

Device bar loaded successfully
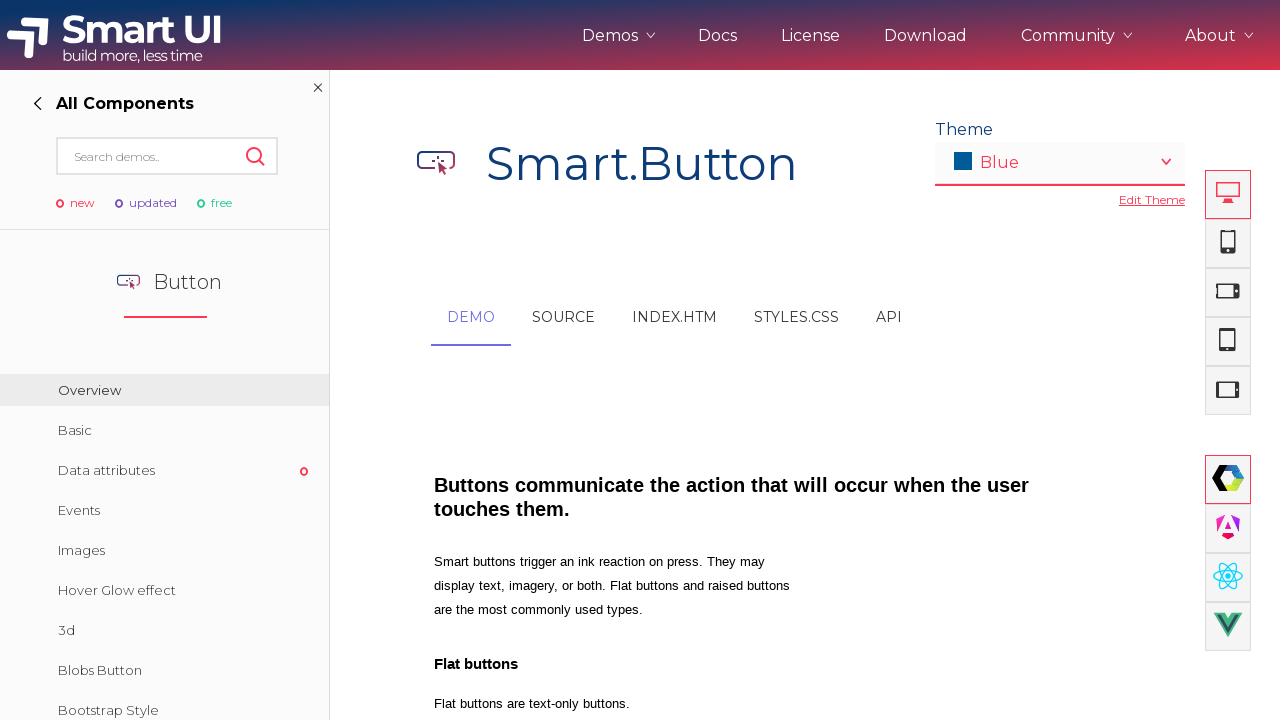

Clicked Phone Portrait button to change viewport display at (1228, 244) on button[title='Phone Portrait']
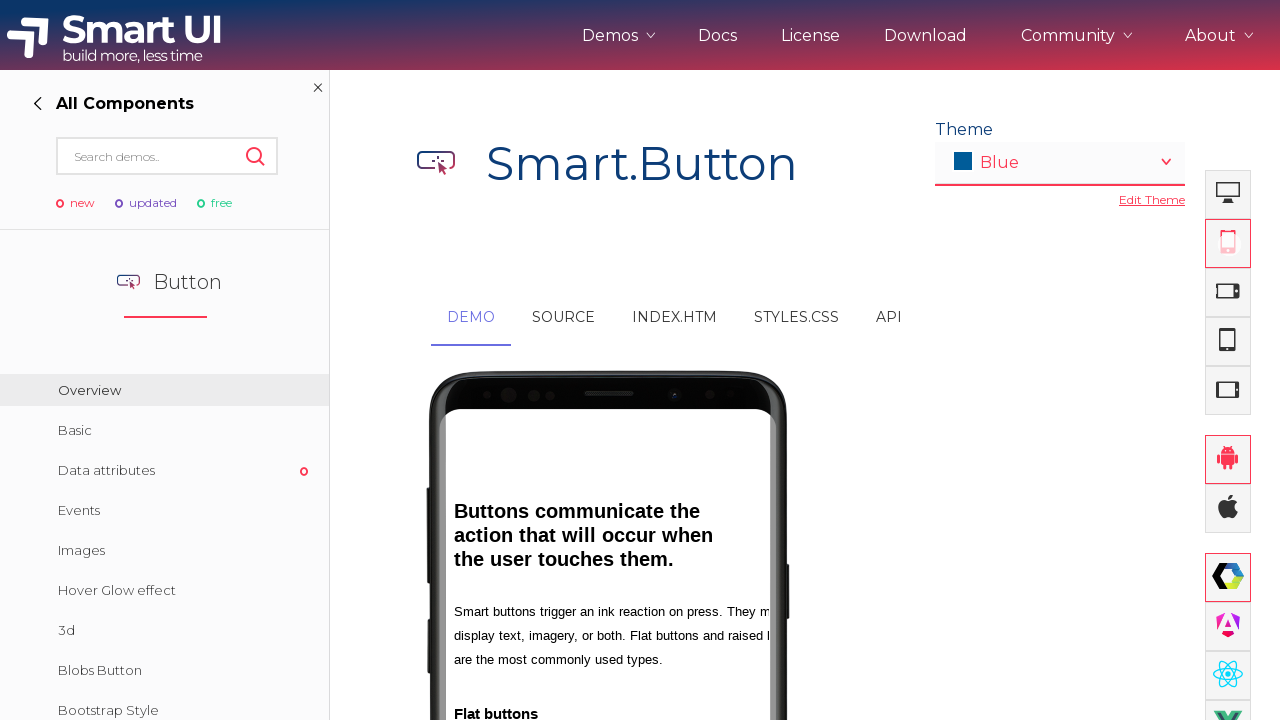

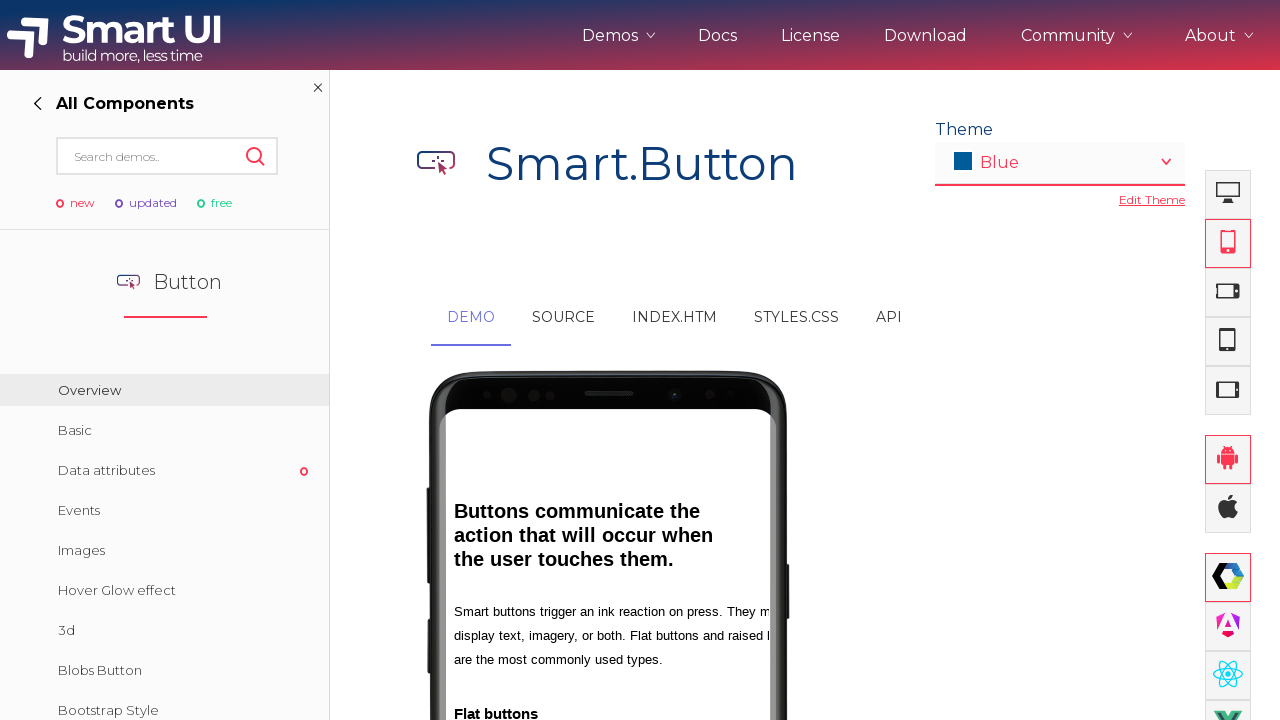